Tests clearing the complete state of all items by checking then unchecking the toggle-all checkbox.

Starting URL: https://demo.playwright.dev/todomvc

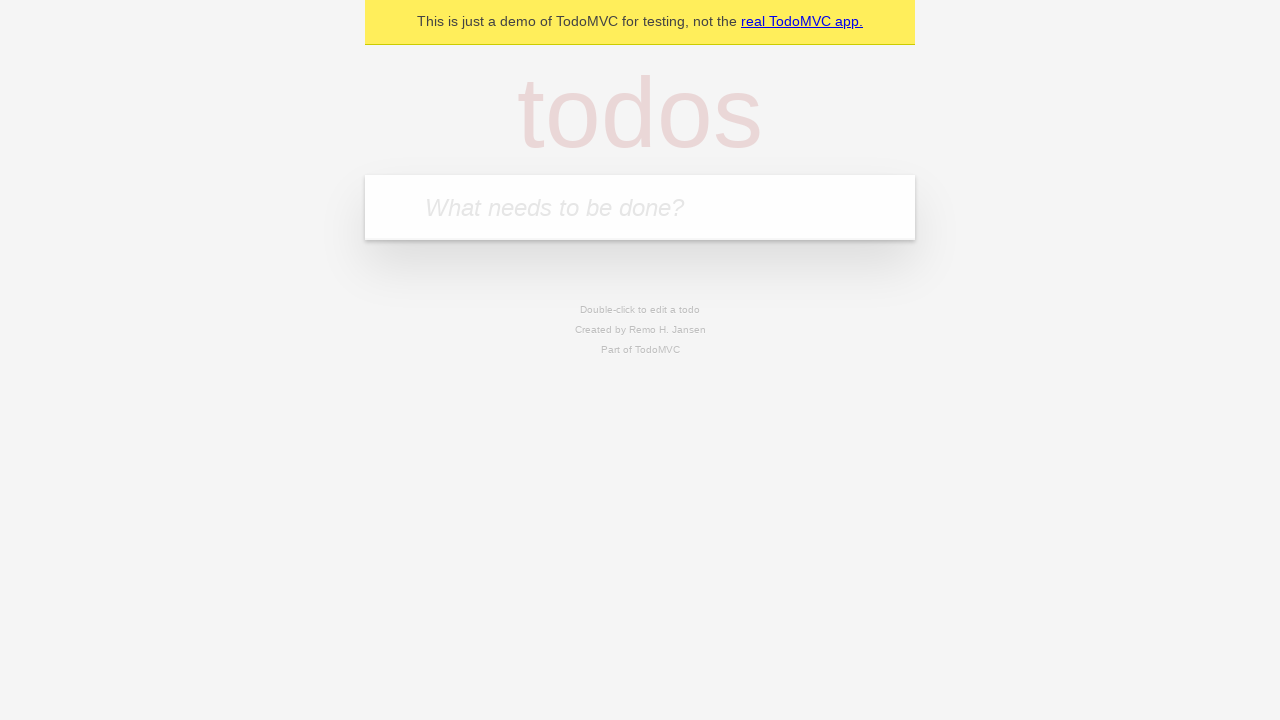

Filled todo input with 'buy some cheese' on internal:attr=[placeholder="What needs to be done?"i]
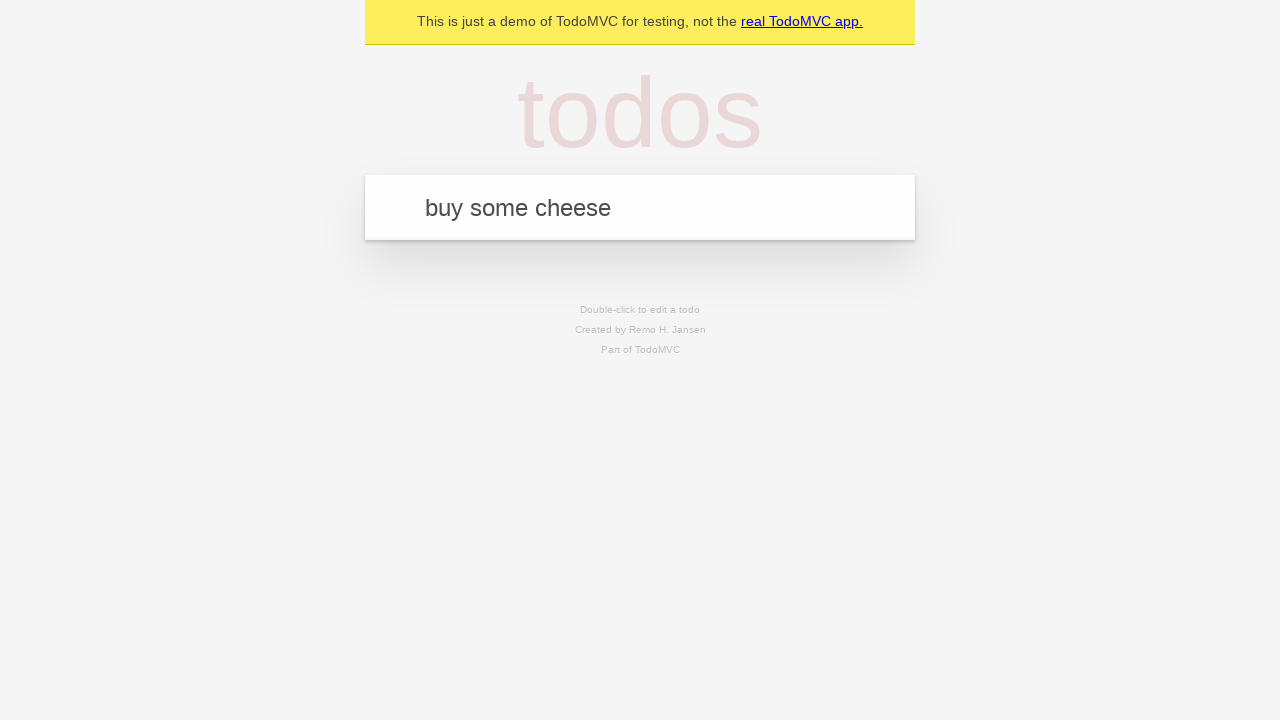

Pressed Enter to create first todo on internal:attr=[placeholder="What needs to be done?"i]
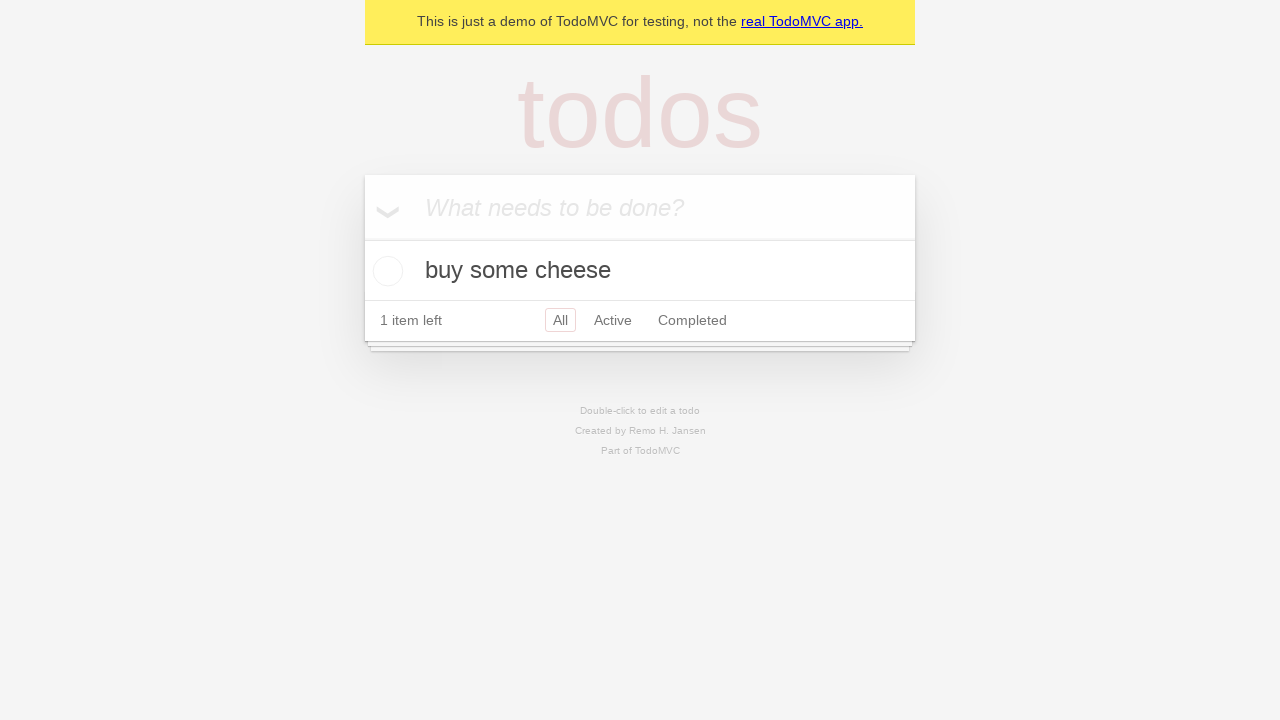

Filled todo input with 'feed the cat' on internal:attr=[placeholder="What needs to be done?"i]
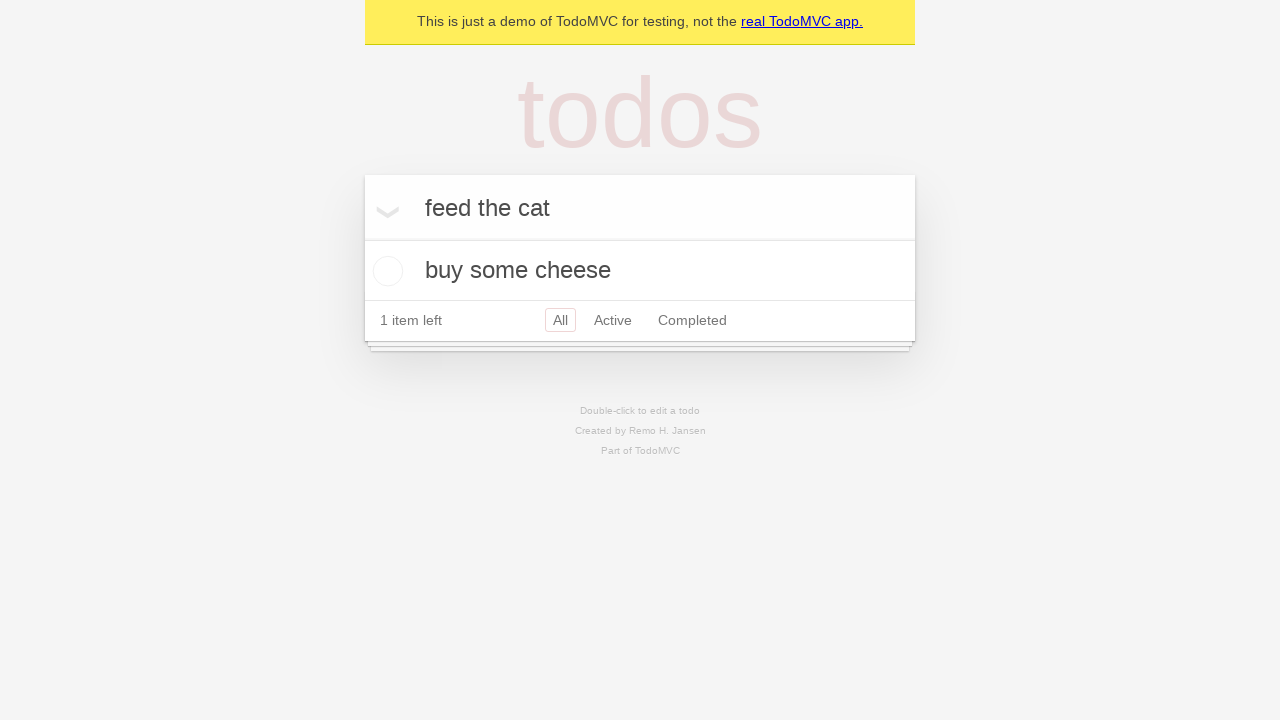

Pressed Enter to create second todo on internal:attr=[placeholder="What needs to be done?"i]
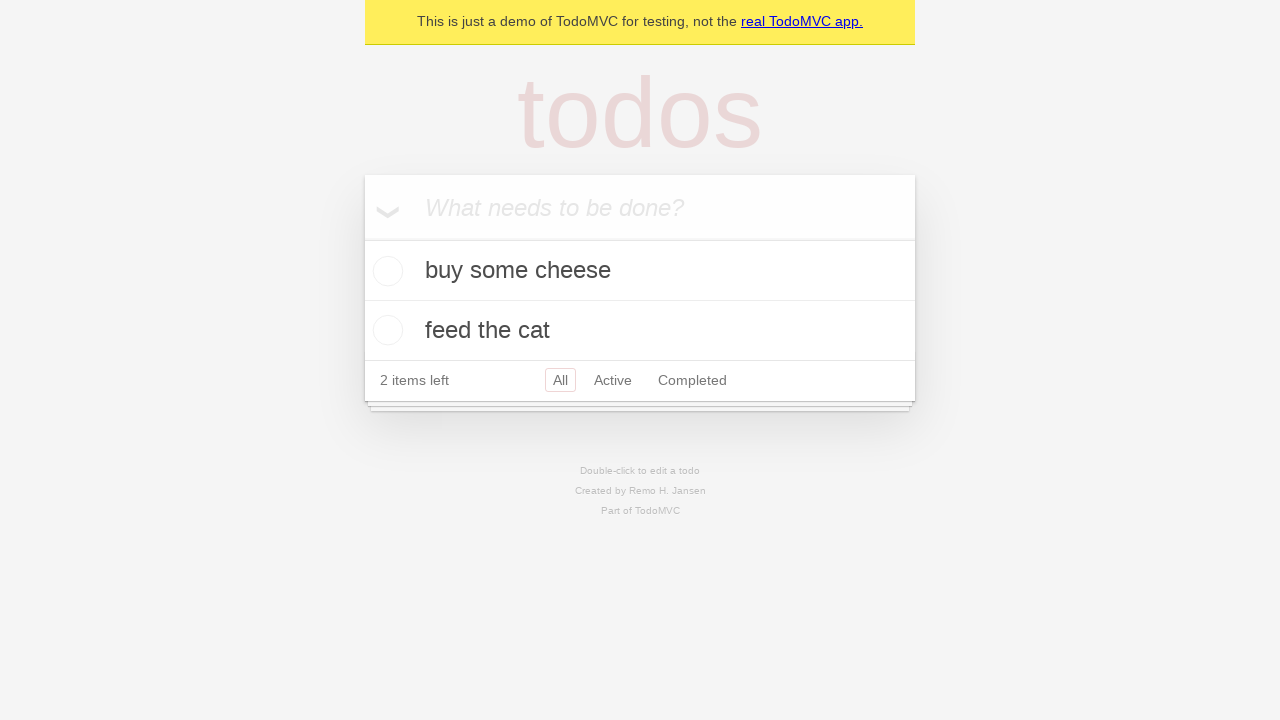

Filled todo input with 'book a doctors appointment' on internal:attr=[placeholder="What needs to be done?"i]
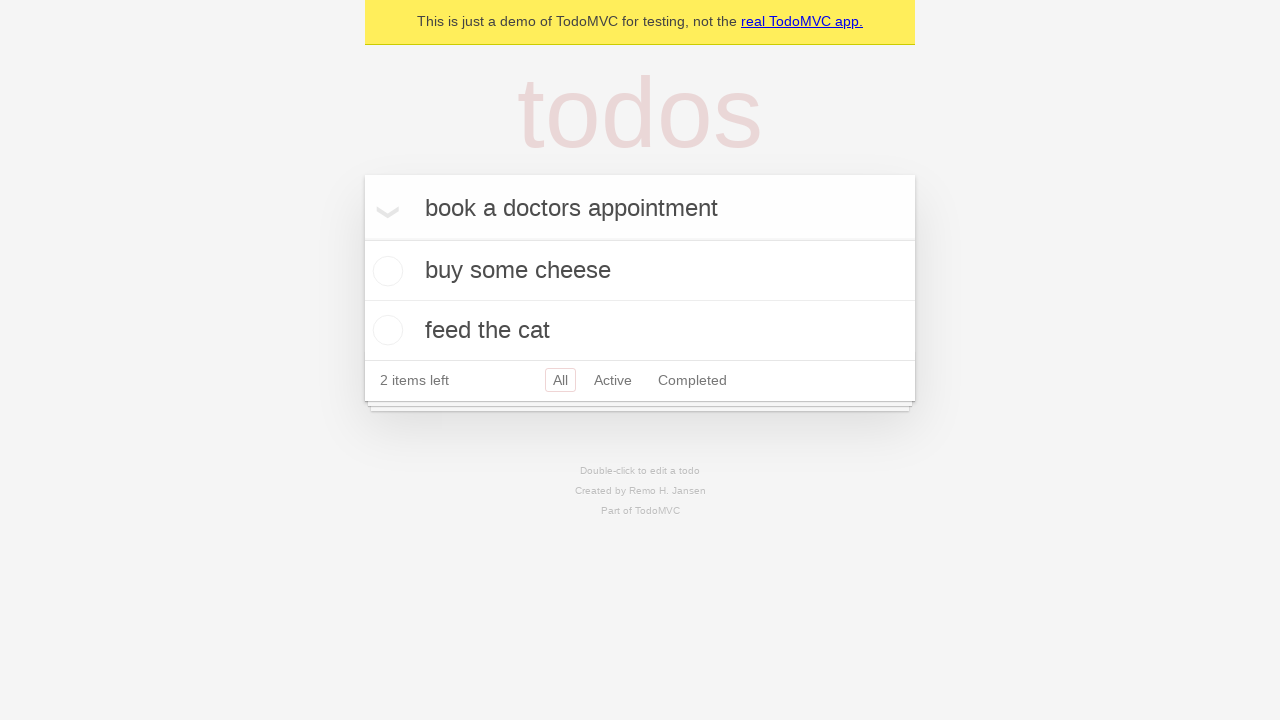

Pressed Enter to create third todo on internal:attr=[placeholder="What needs to be done?"i]
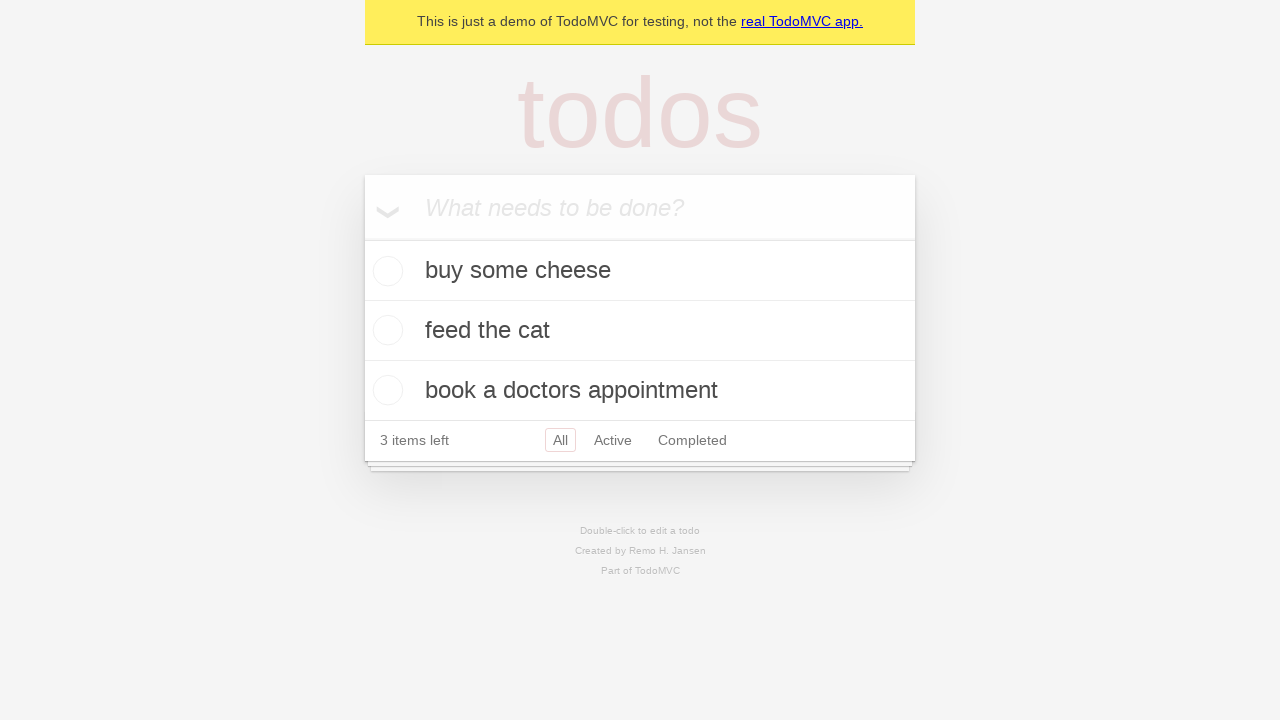

Checked toggle-all checkbox to mark all items as complete at (362, 238) on internal:label="Mark all as complete"i
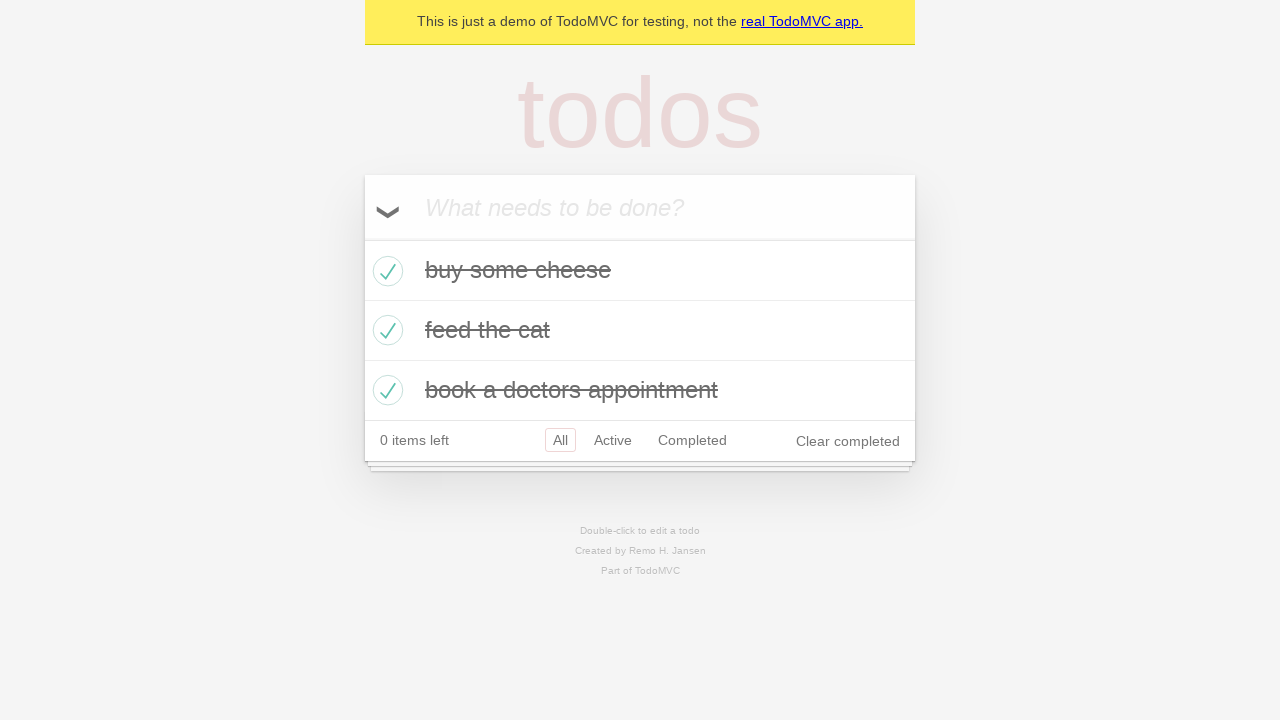

Unchecked toggle-all checkbox to clear complete state of all items at (362, 238) on internal:label="Mark all as complete"i
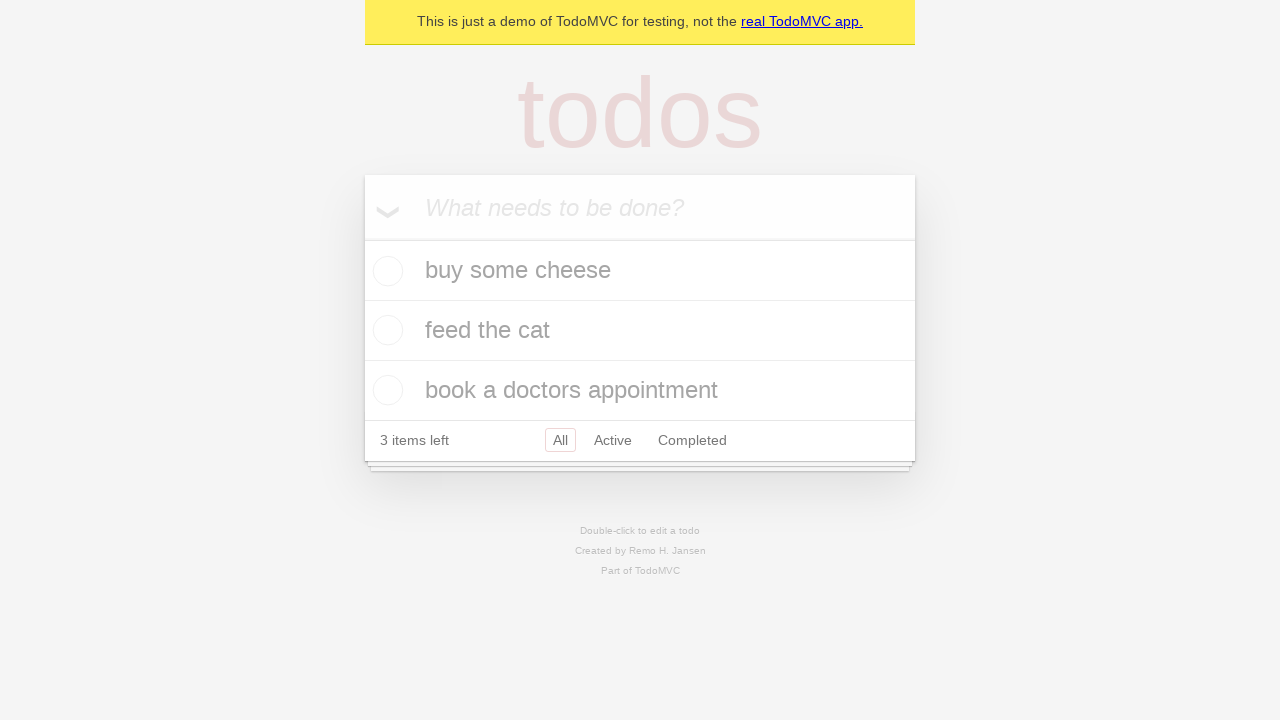

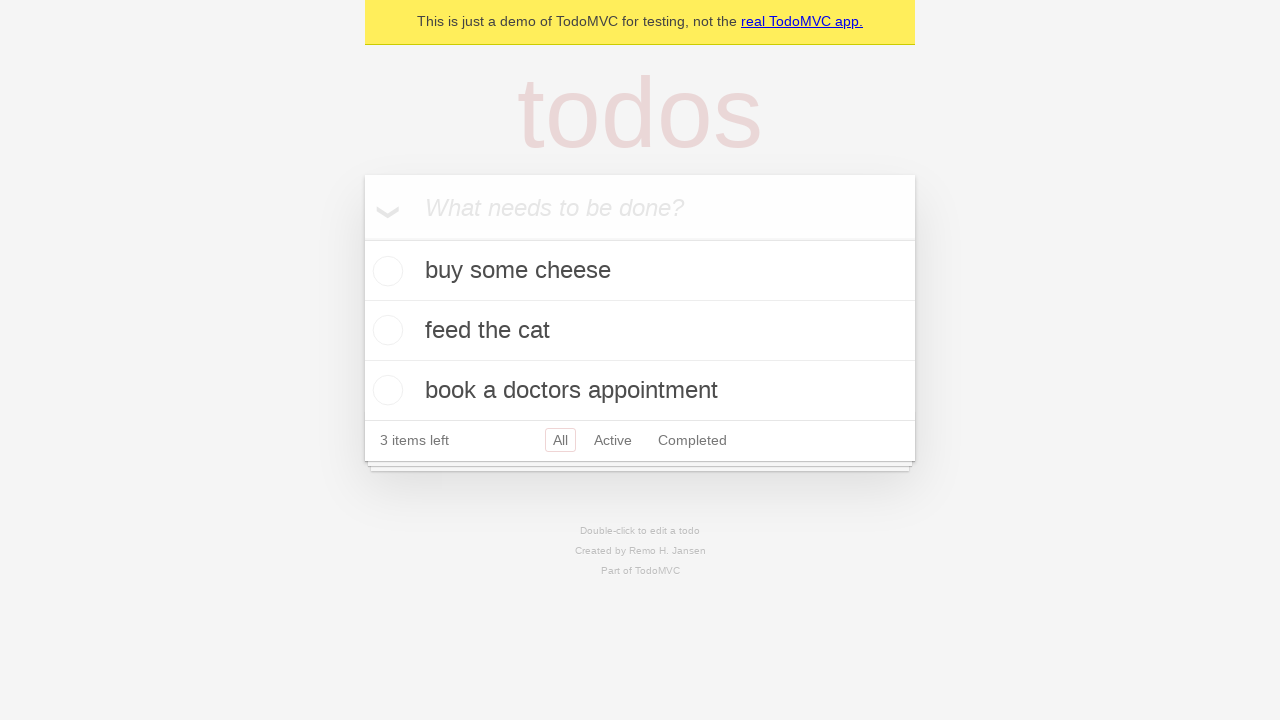